Tests mouse interaction by performing a right-click (context click) on a clickable element

Starting URL: https://www.selenium.dev/selenium/web/mouse_interaction.html

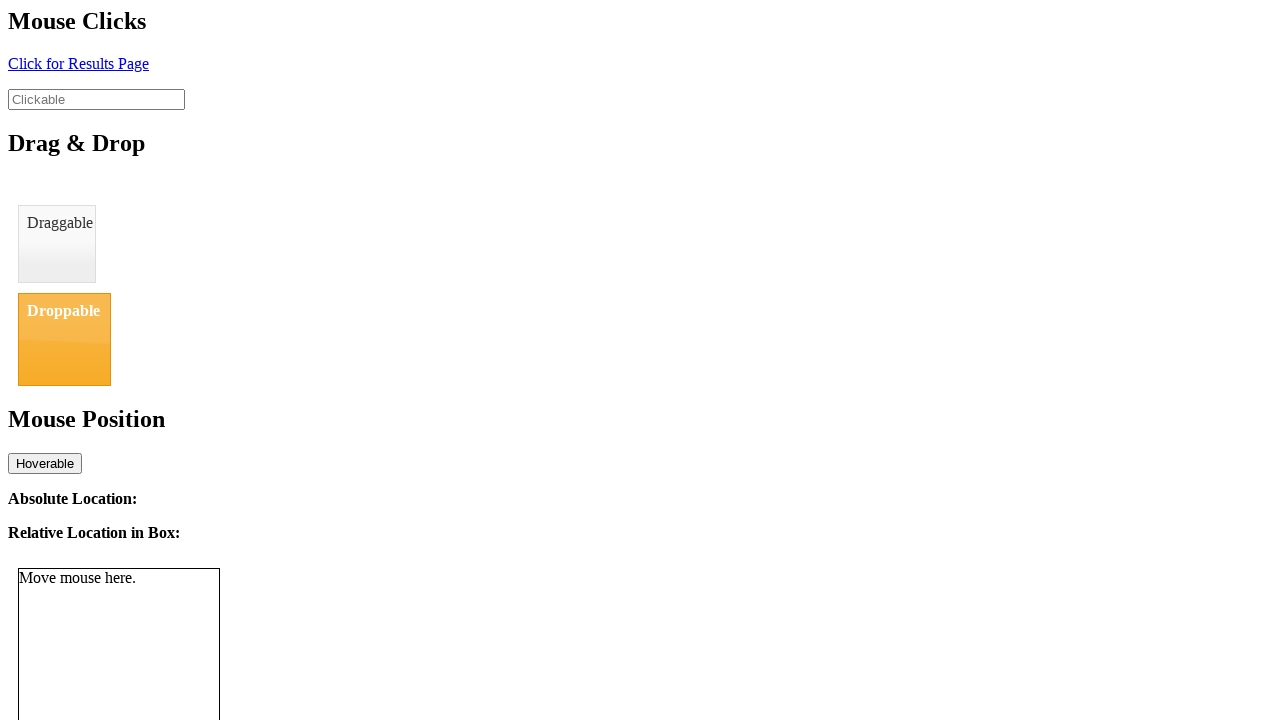

Navigated to mouse interaction test page
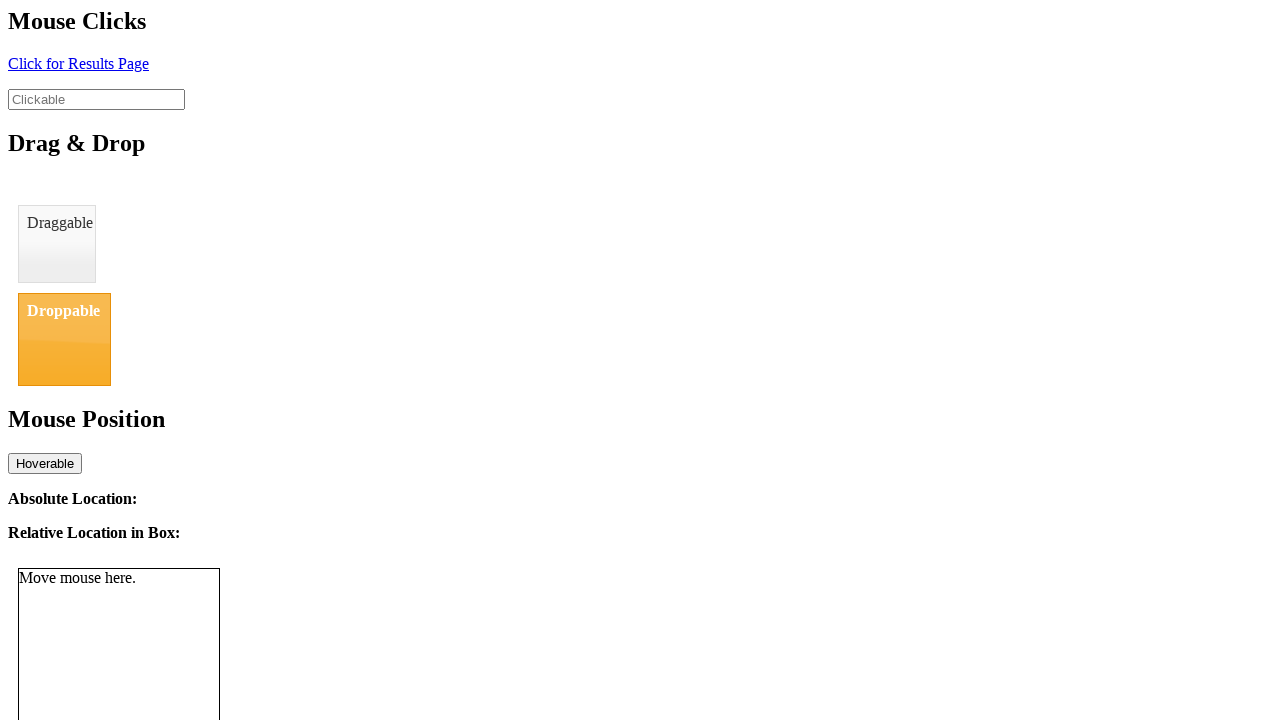

Performed right-click (context click) on clickable element at (96, 99) on #clickable
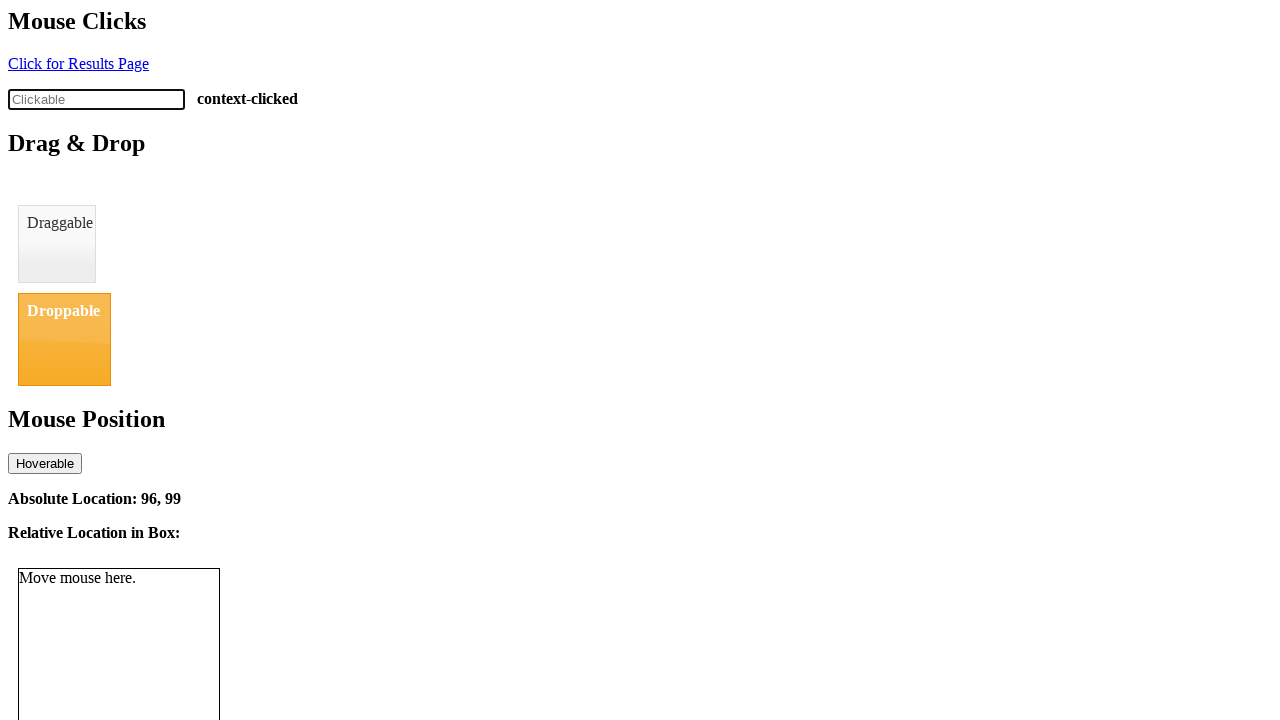

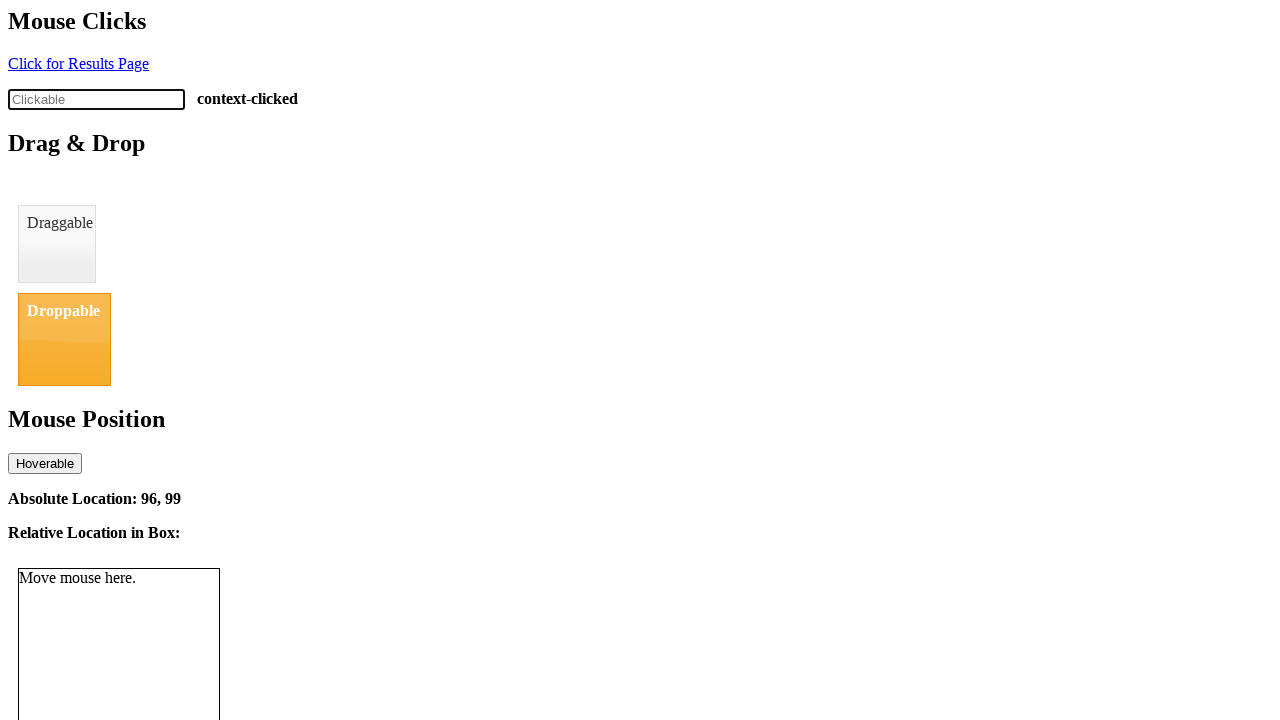